Tests dynamic loading functionality with zero implicit wait, clicking start button and verifying the loaded text

Starting URL: https://automationfc.github.io/dynamic-loading/

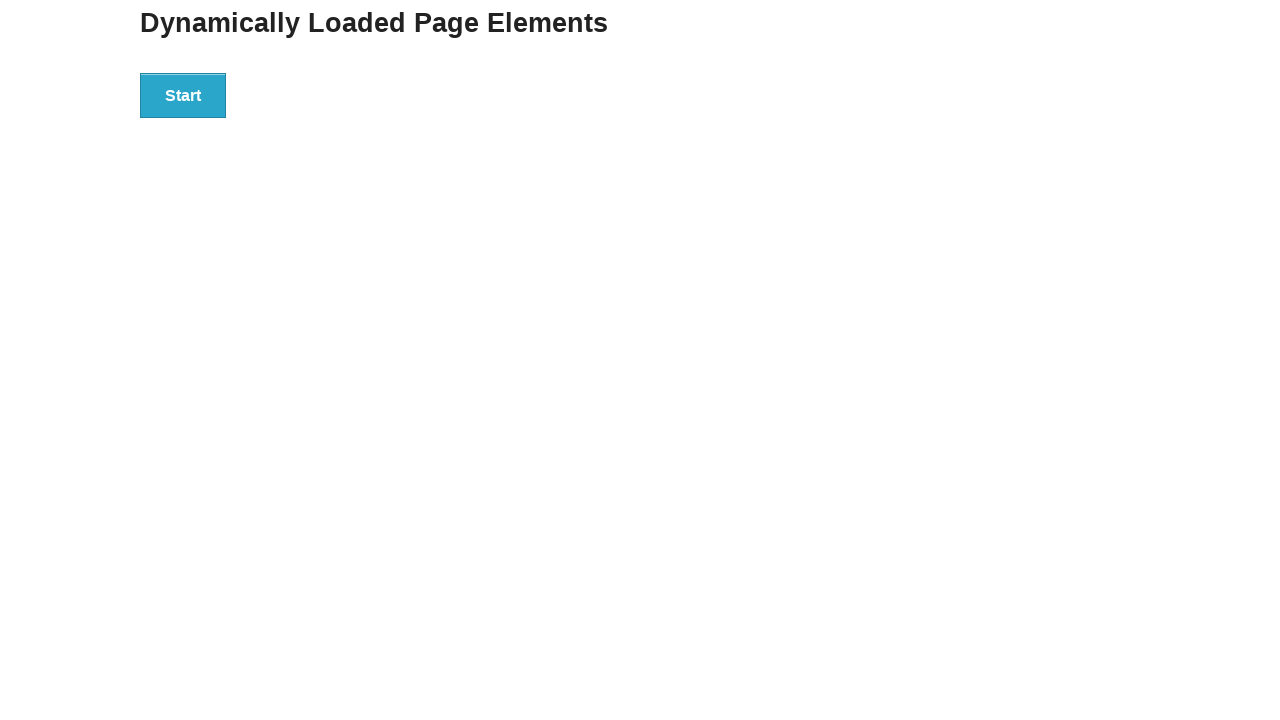

Clicked start button to trigger dynamic loading at (183, 95) on xpath=//div[@id='start']/button
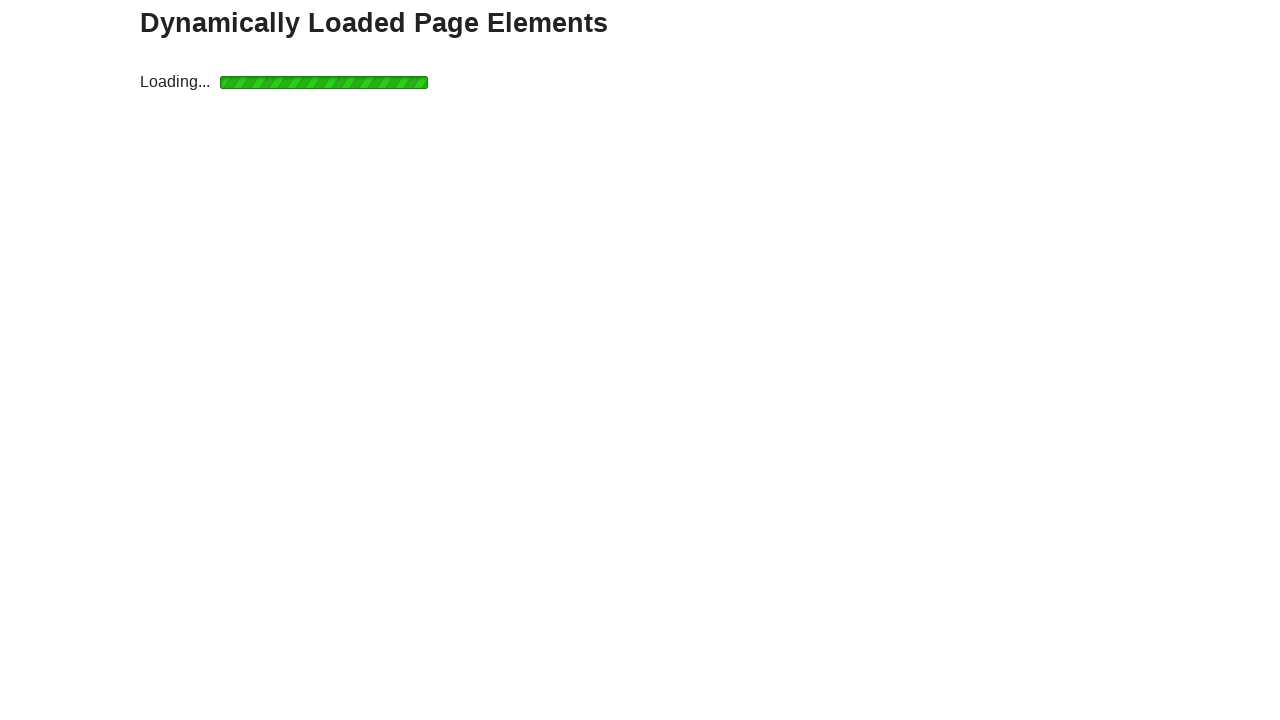

Retrieved finish text content
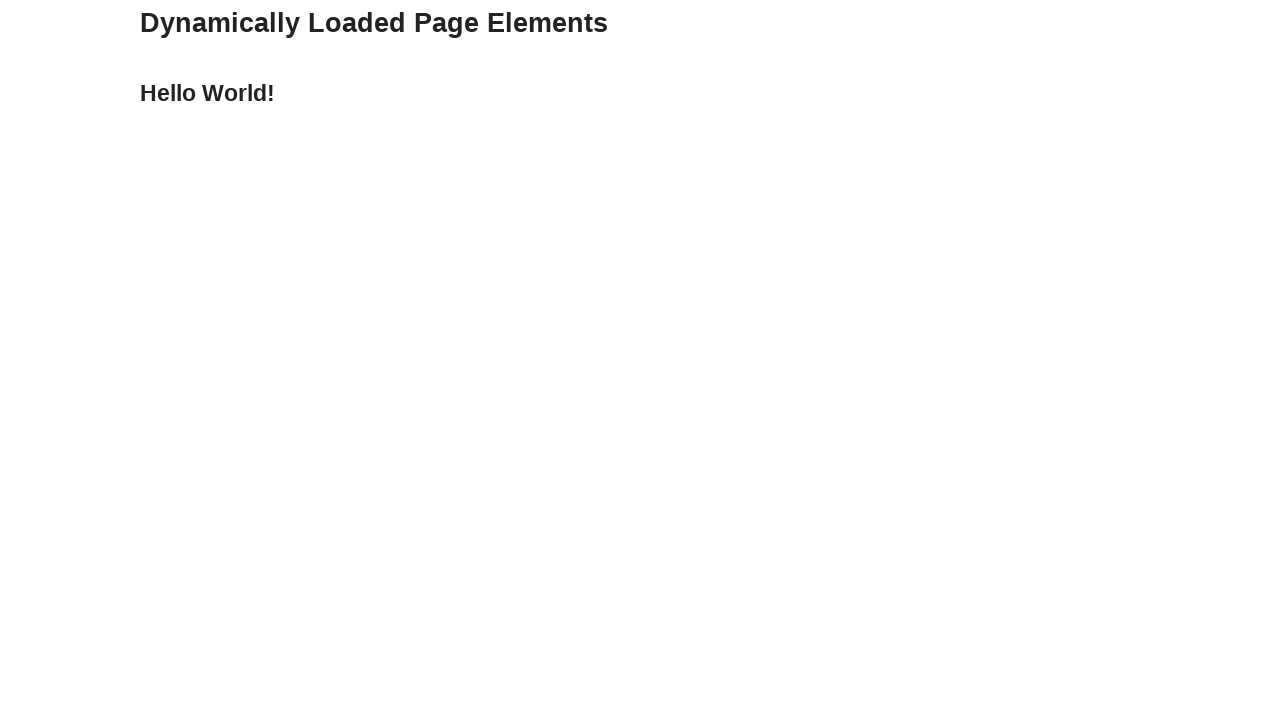

Verified finish text equals 'Hello World!'
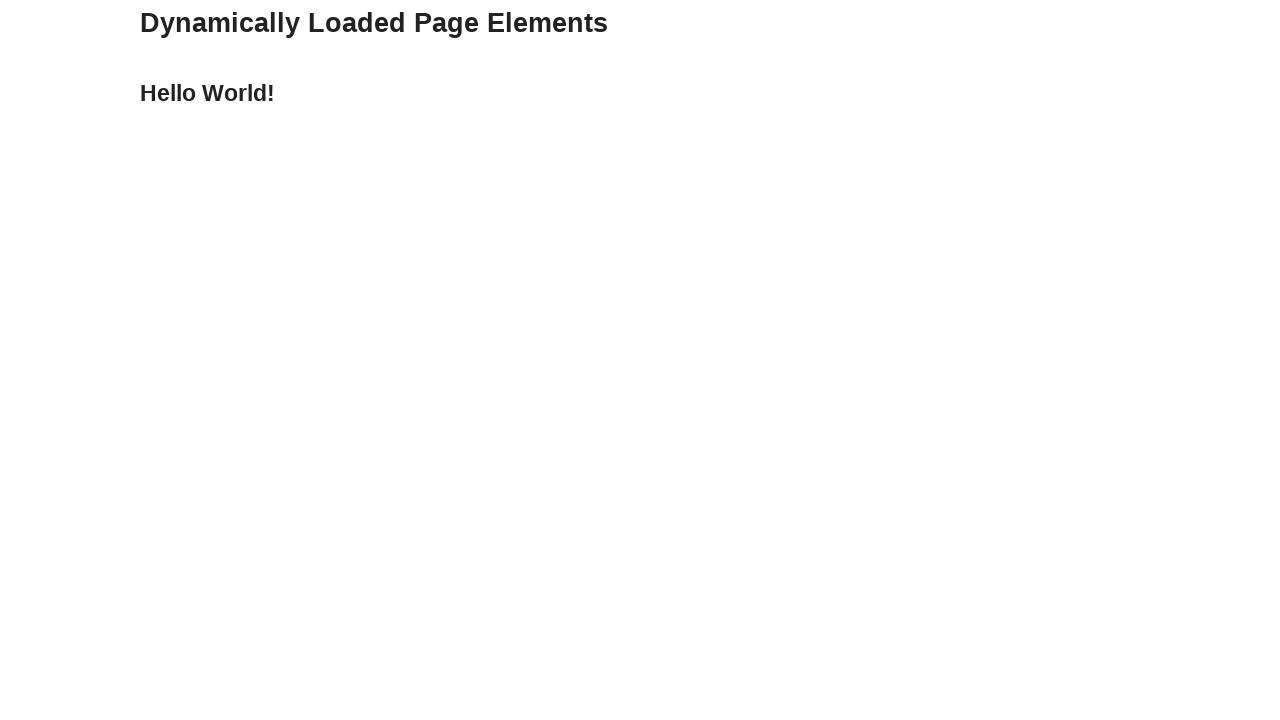

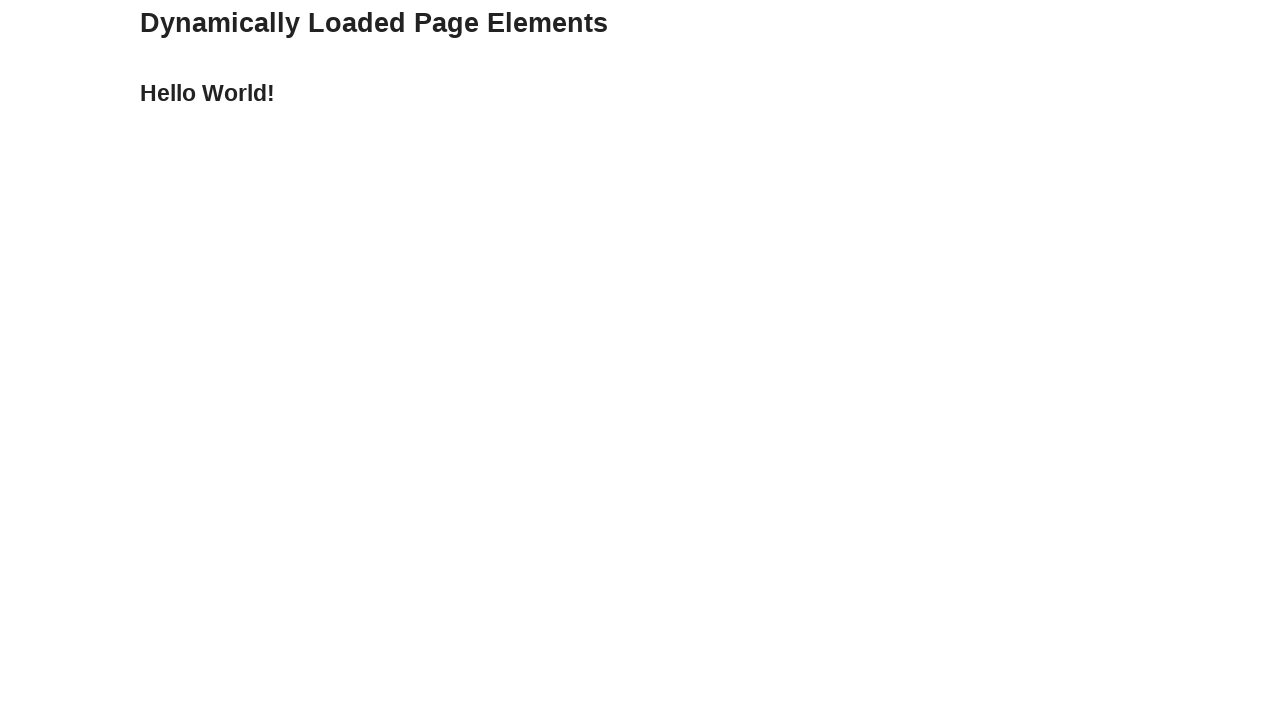